Tests various page scrolling methods including scrolling down, up, and scrolling to specific elements on a practice page

Starting URL: https://www.letskodeit.com/practice

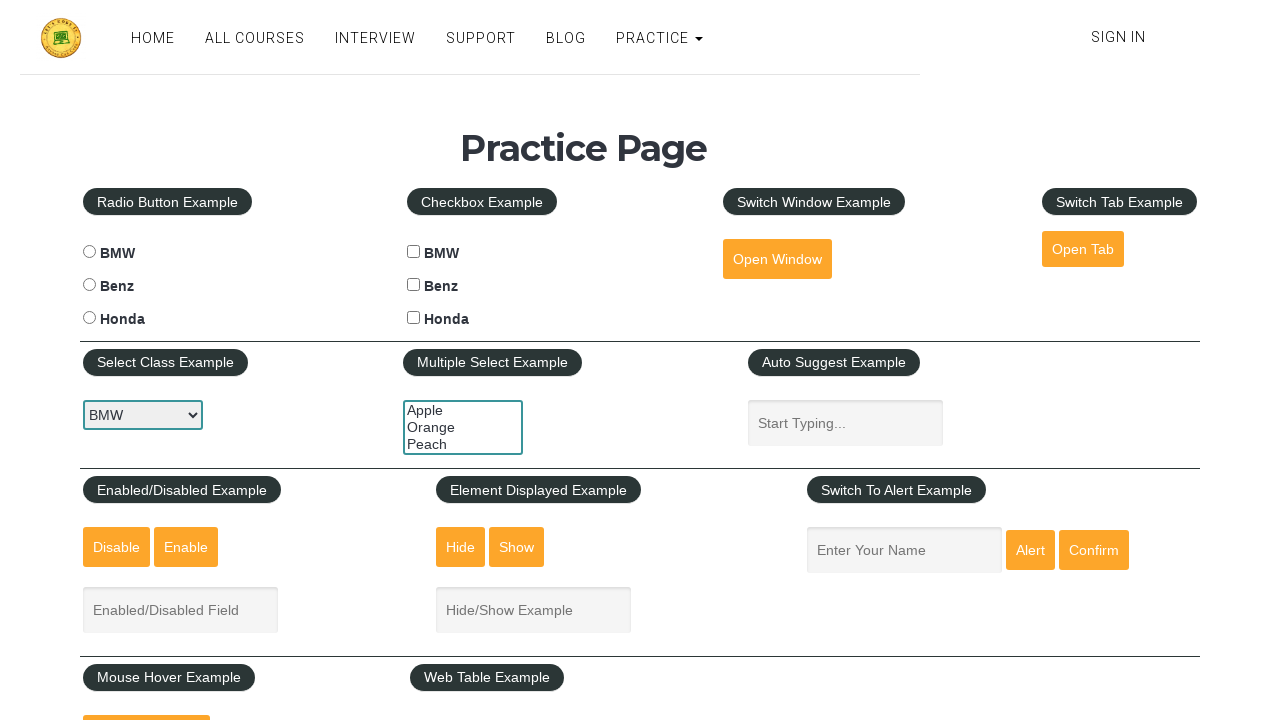

Scrolled down the page by 500 pixels
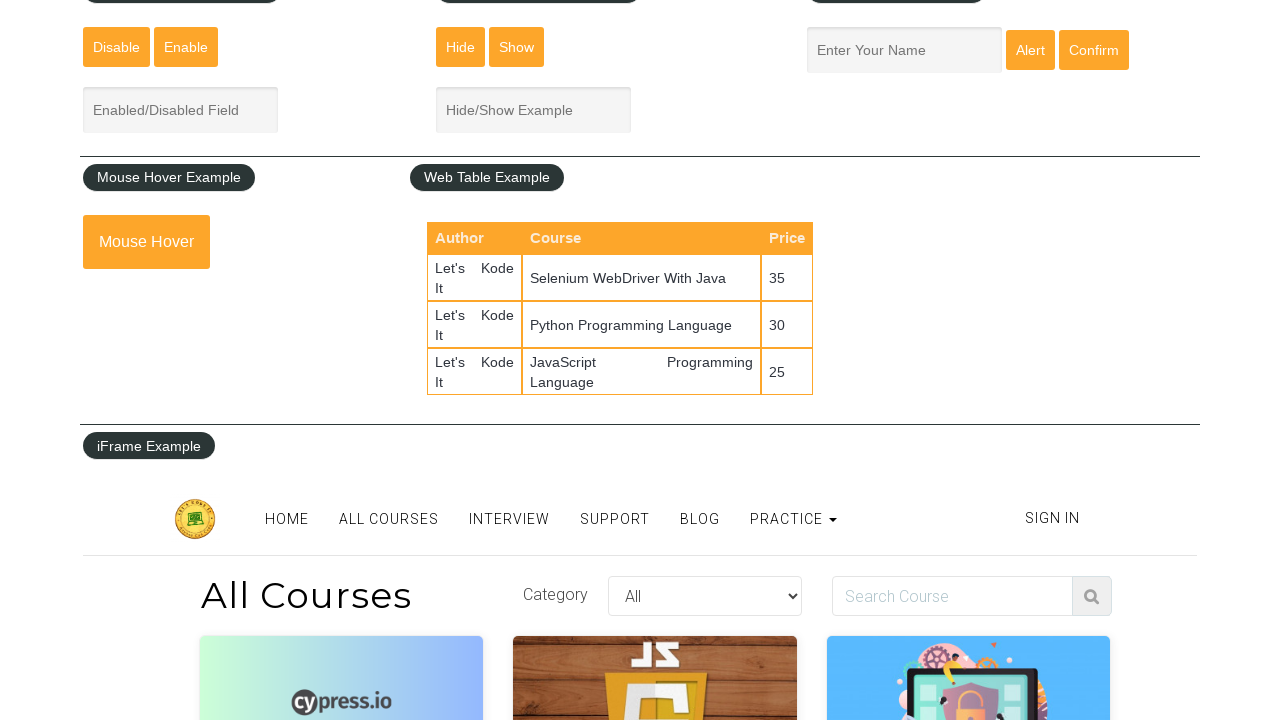

Waited 3 seconds after scrolling down
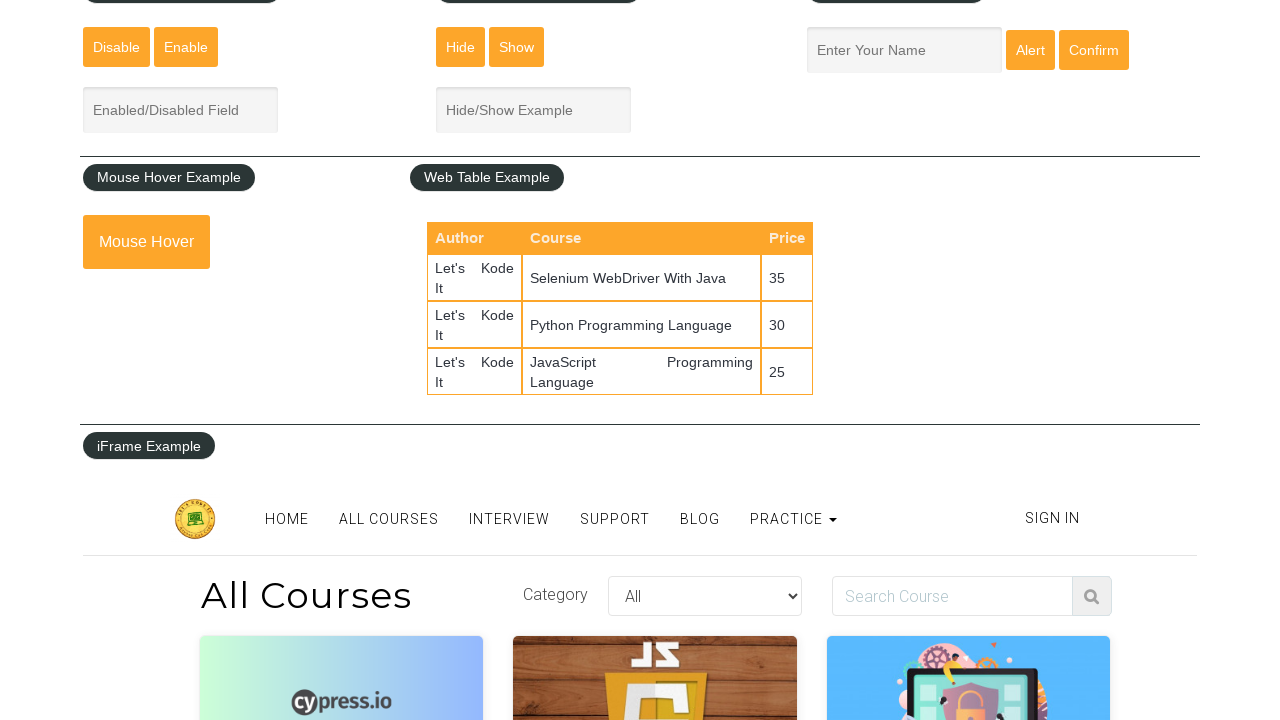

Scrolled up the page by 500 pixels
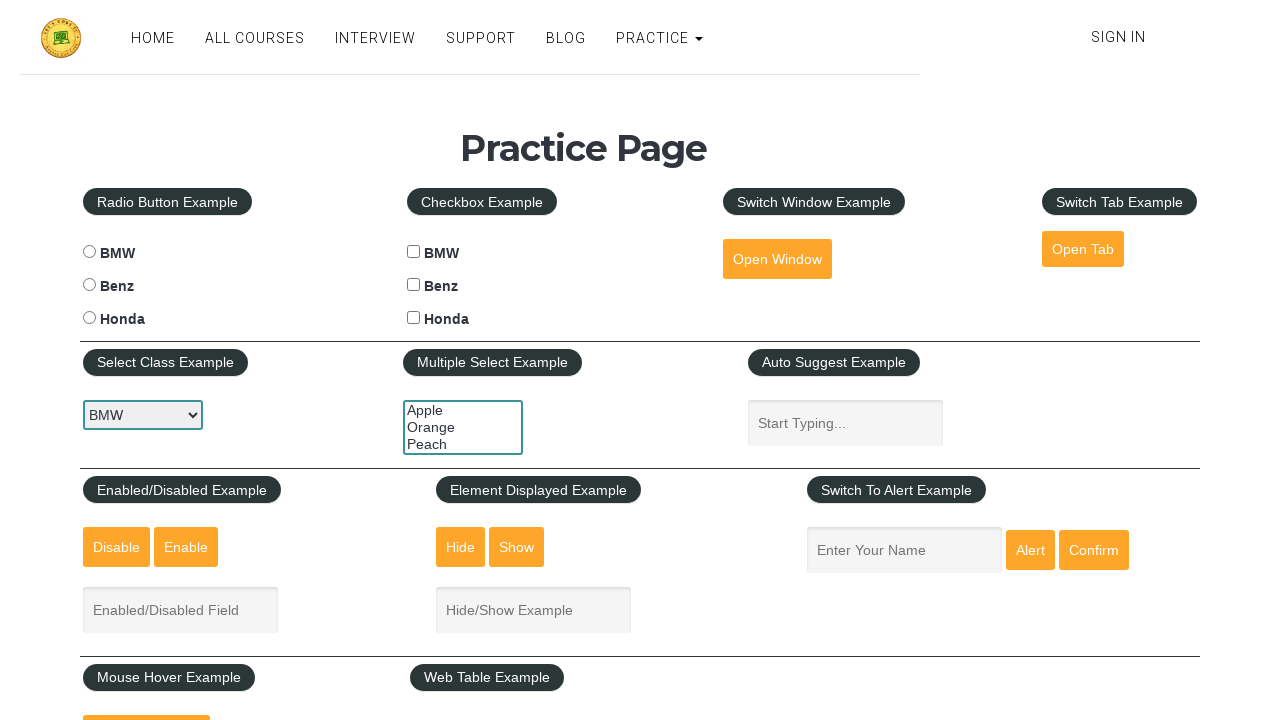

Waited 3 seconds after scrolling up
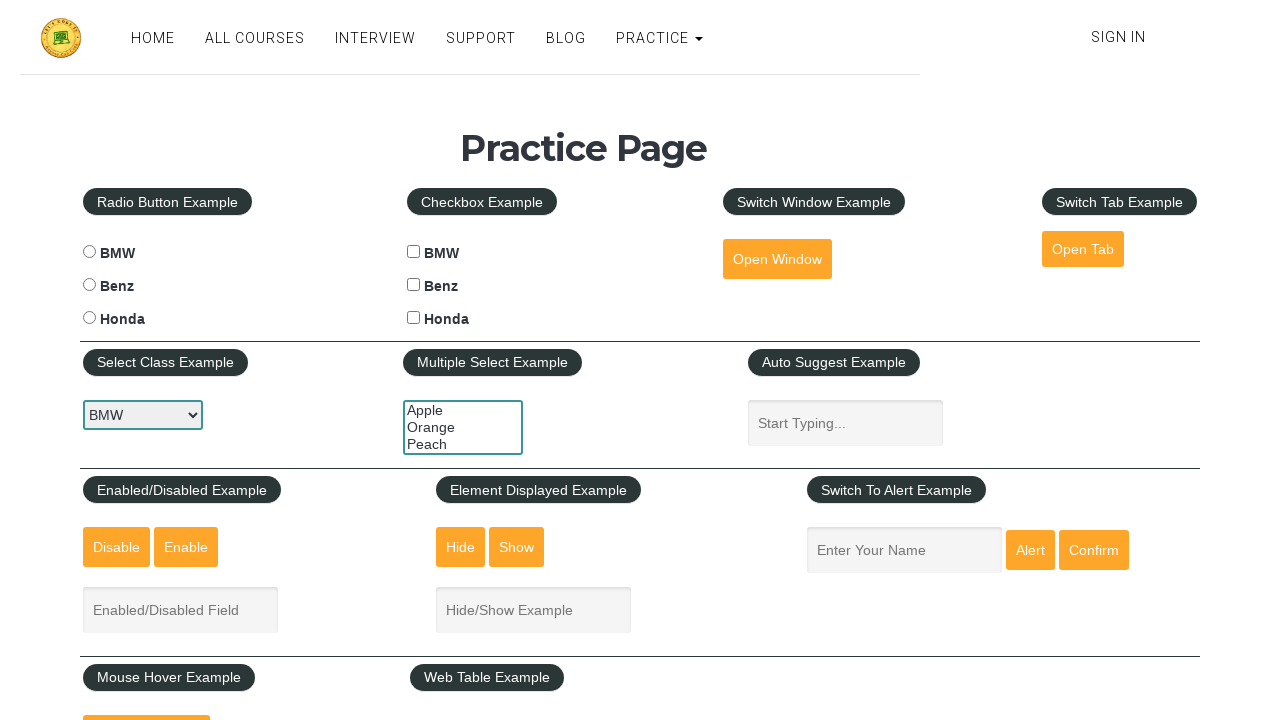

Scrolled #mousehover element into view
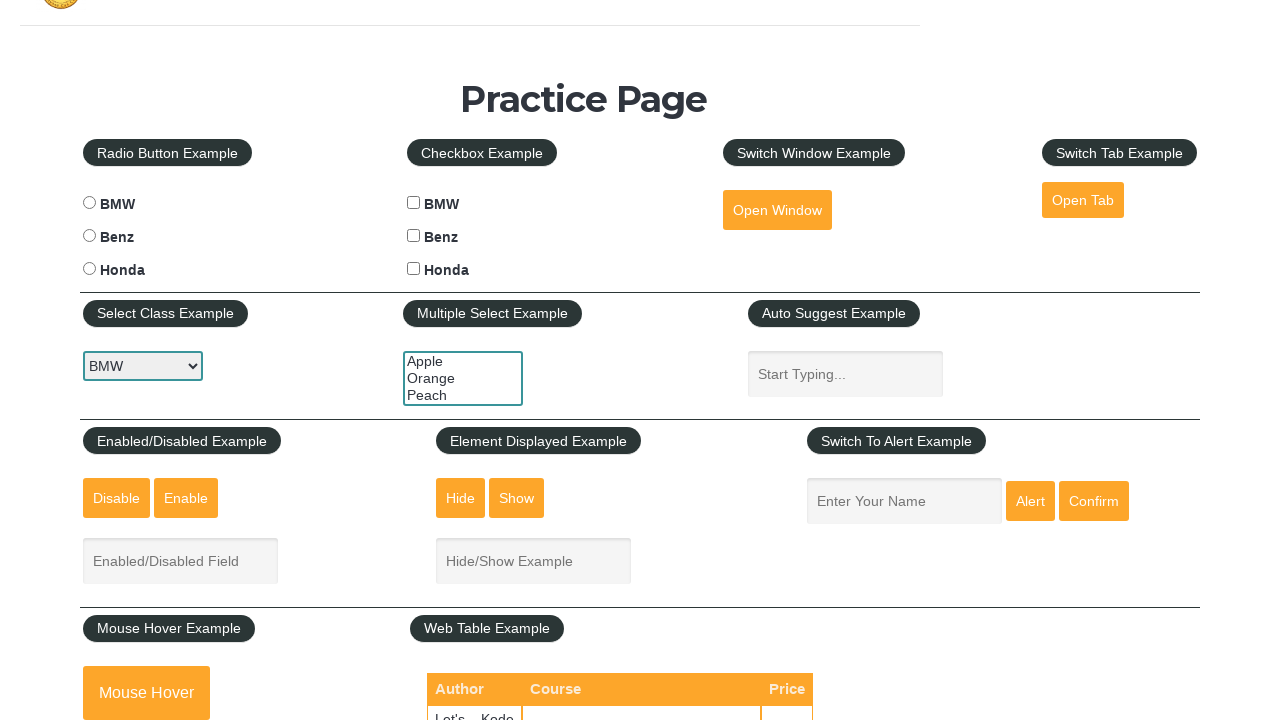

Waited 3 seconds after scrolling element into view
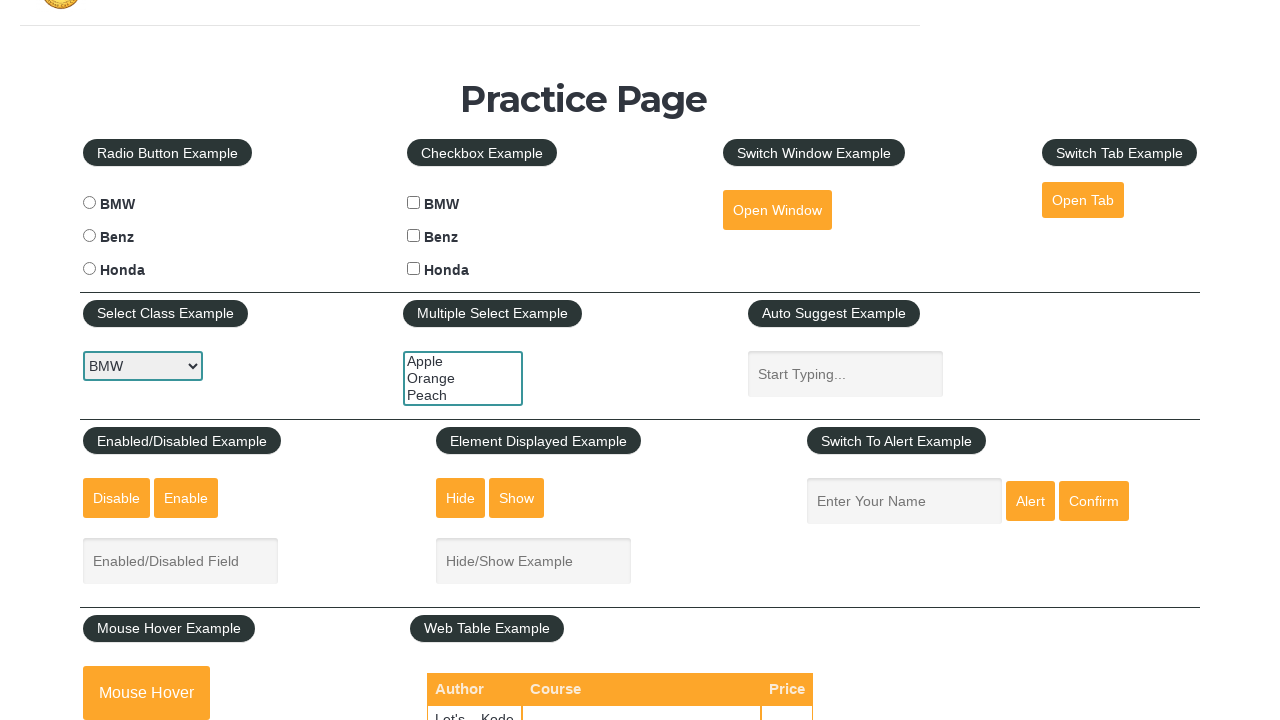

Reloaded the practice page
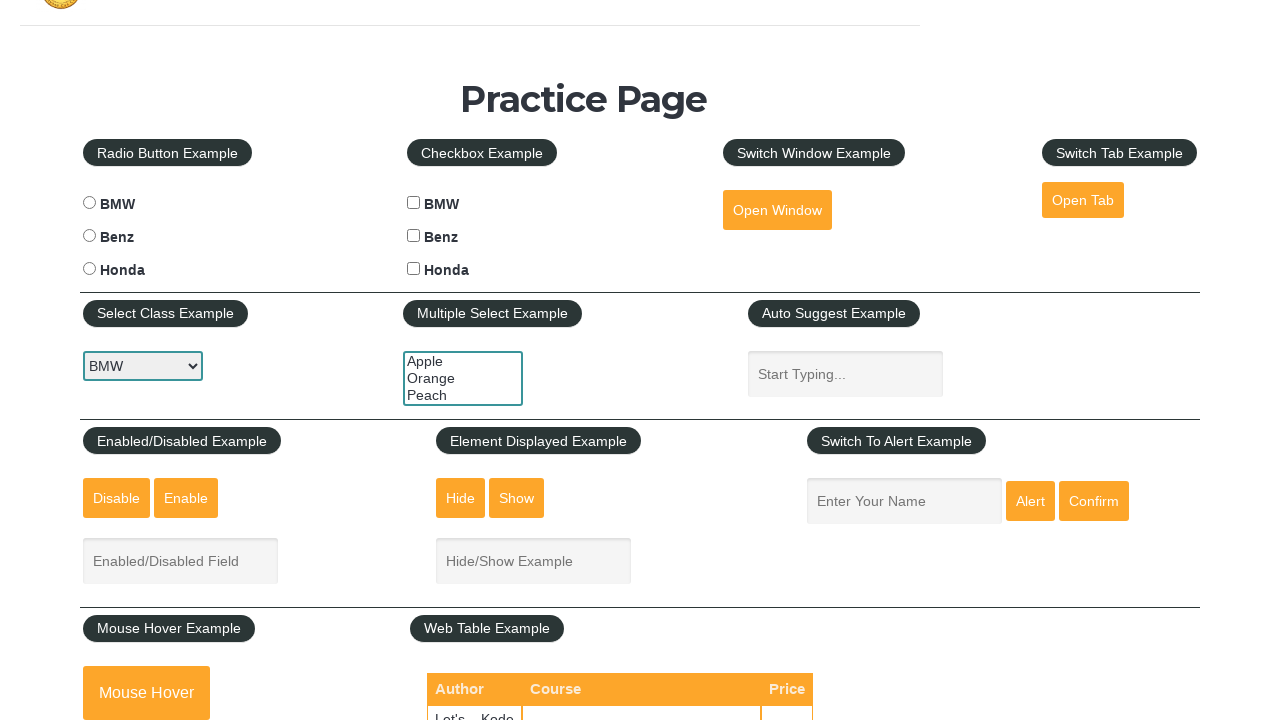

Scrolled up the page by 1000 pixels after reload
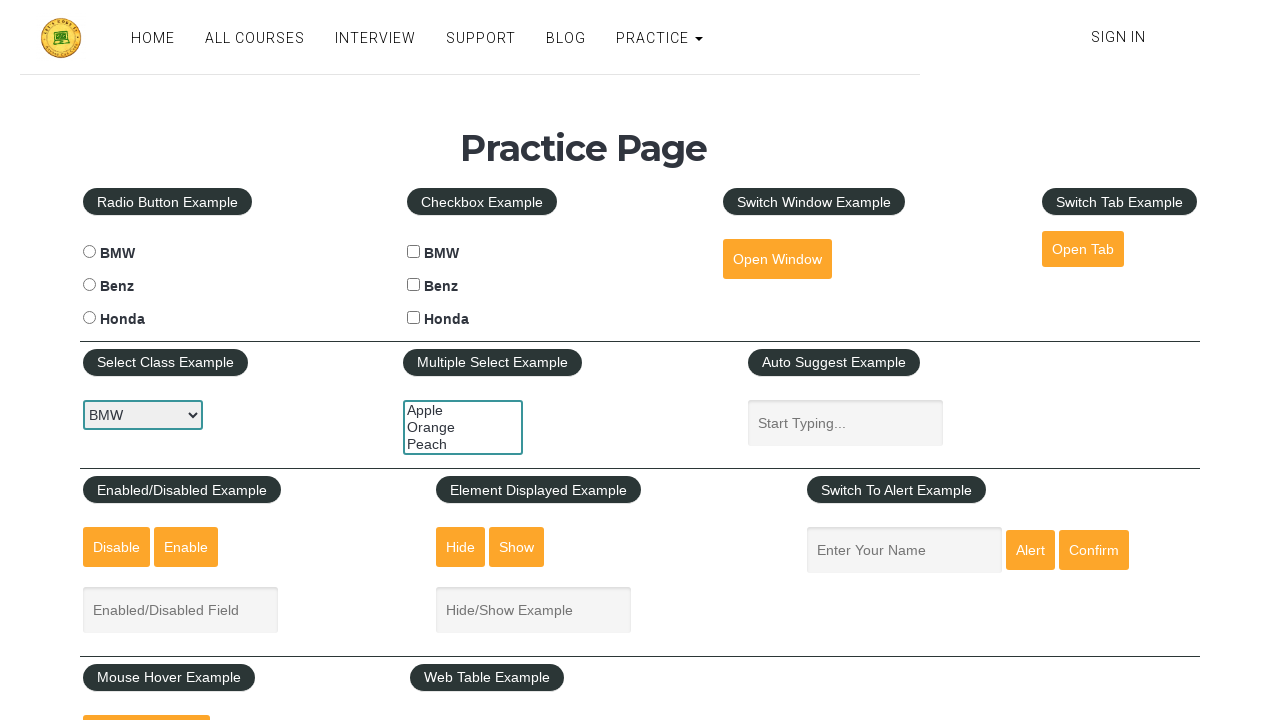

Scrolled #mousehover element into view again
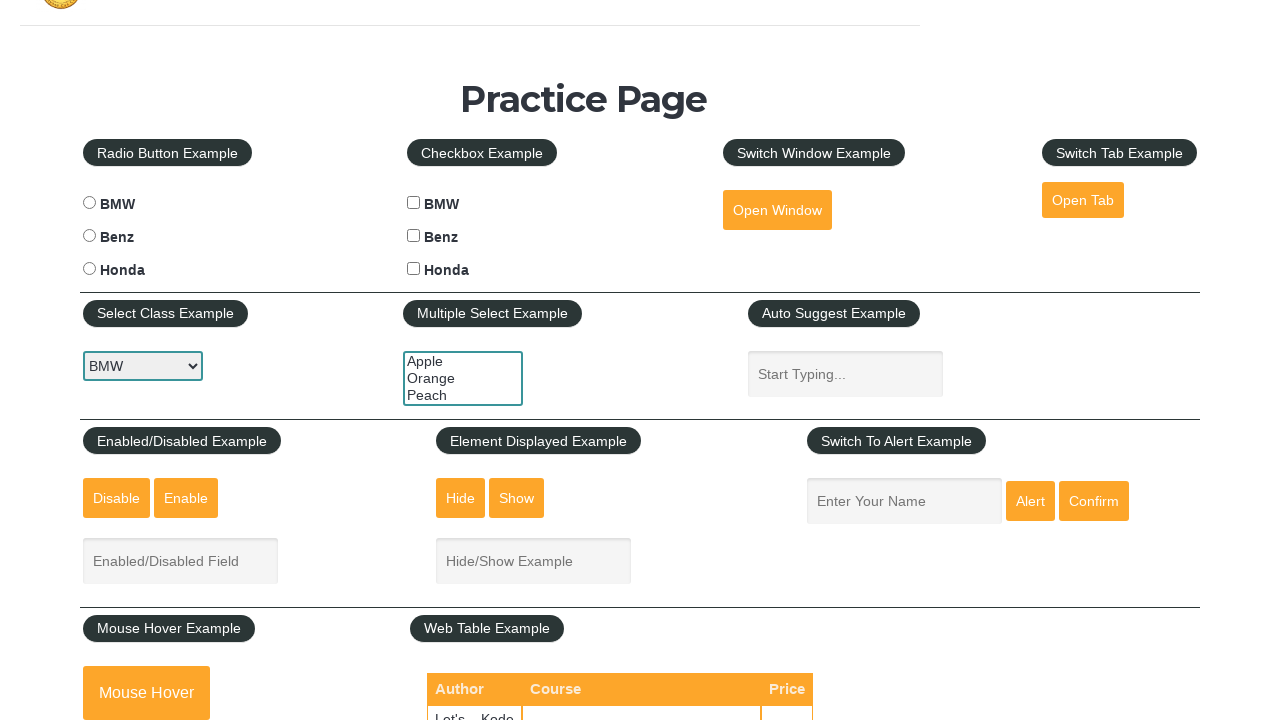

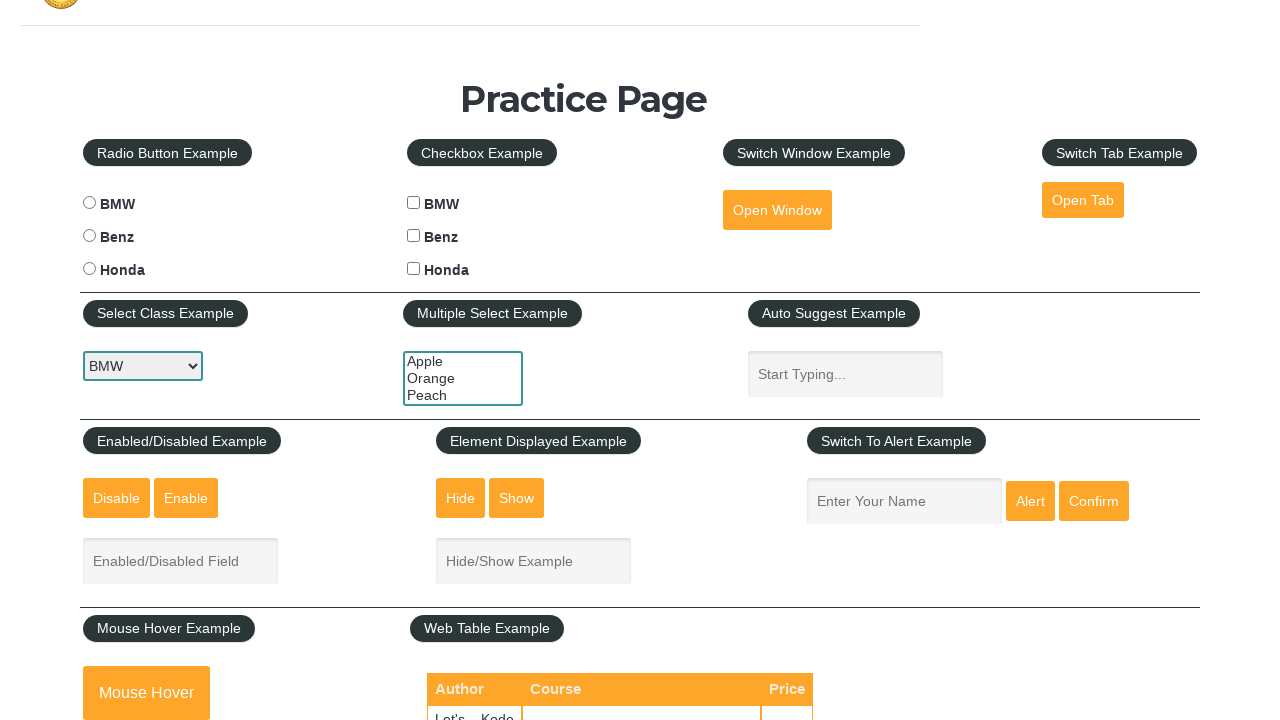